Tests JavaScript confirmation alert by clicking confirm button and accepting the confirmation dialog

Starting URL: http://practice.cydeo.com/javascript_alerts

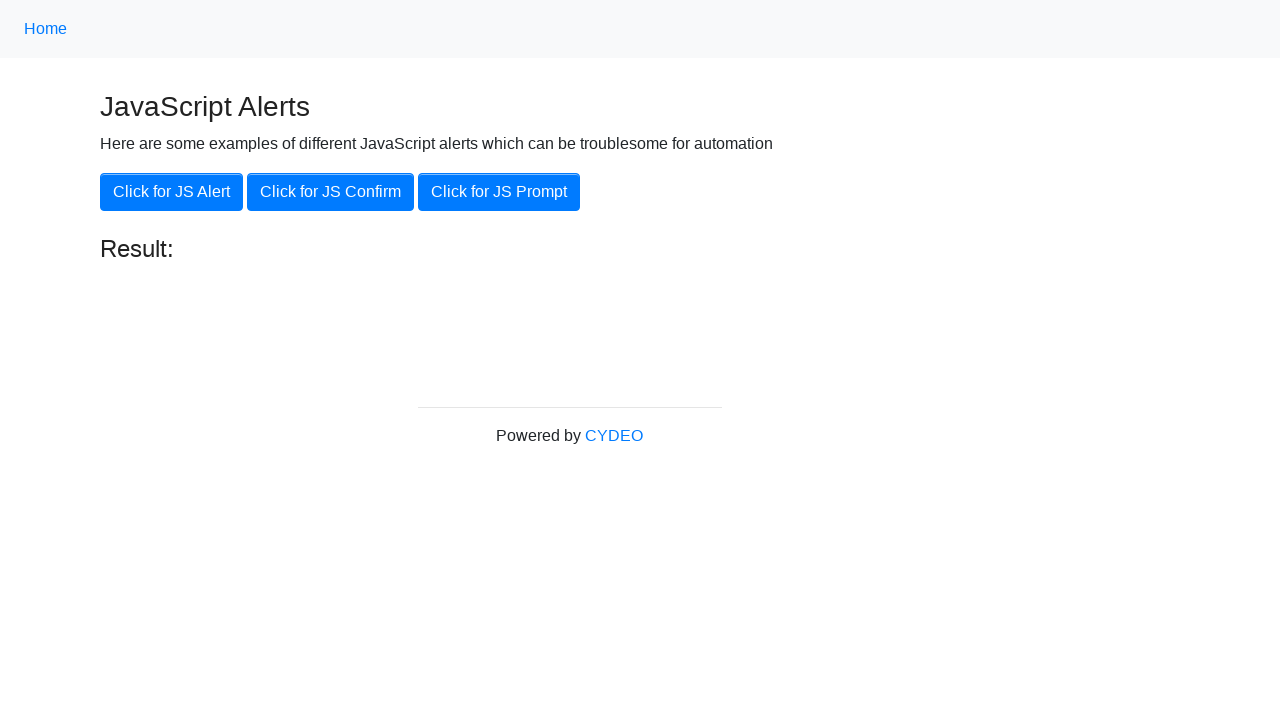

Clicked the JS Confirm button at (330, 192) on button:nth-of-type(2)
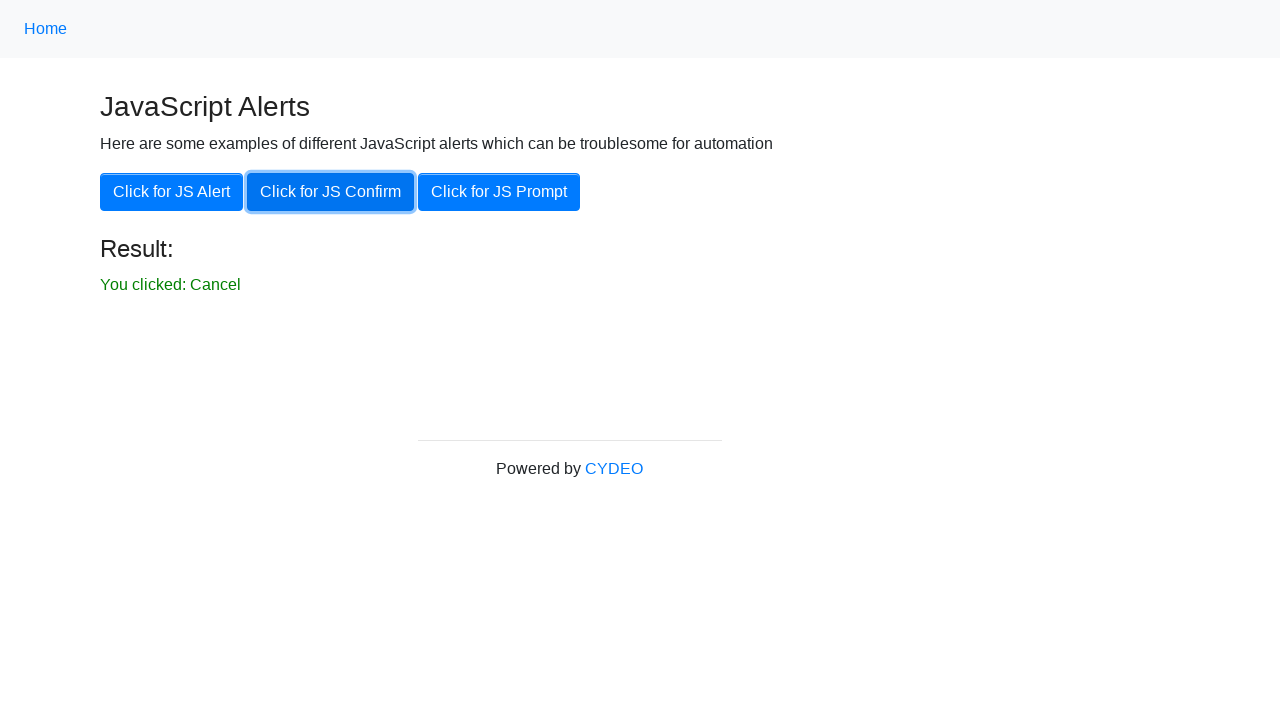

Set up dialog handler to accept confirmation dialog
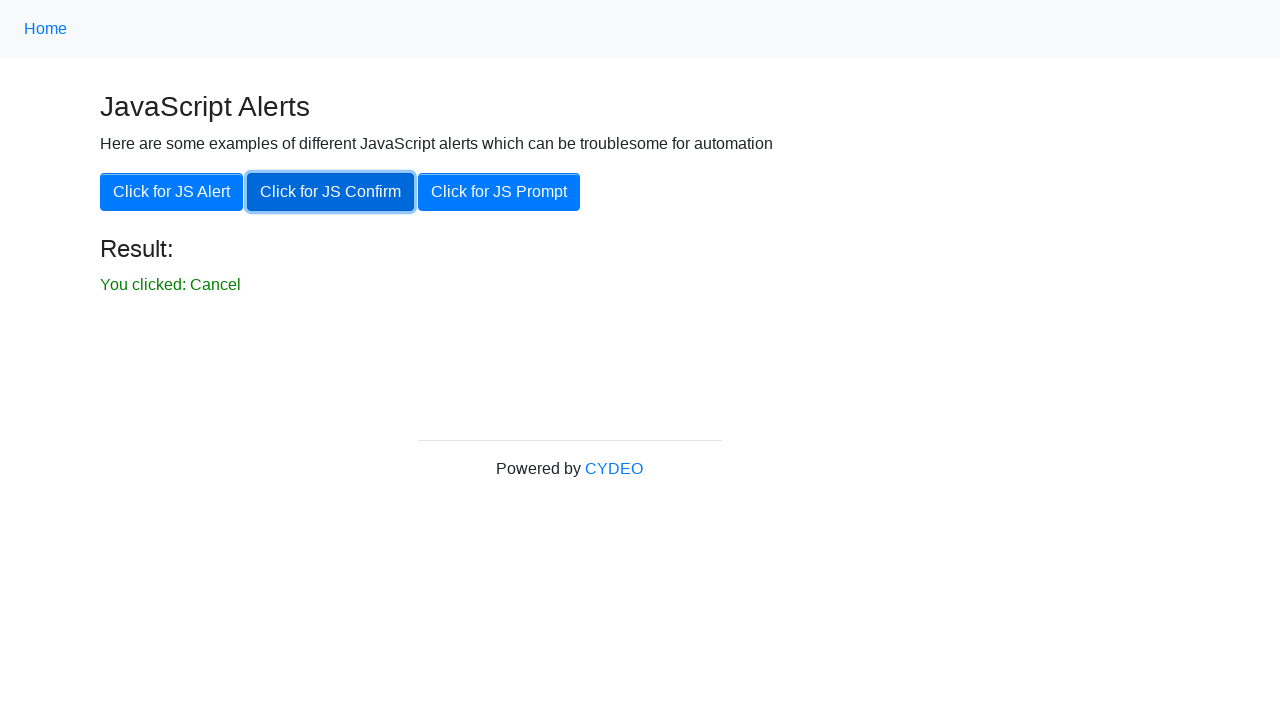

Confirmation dialog was accepted and result appeared
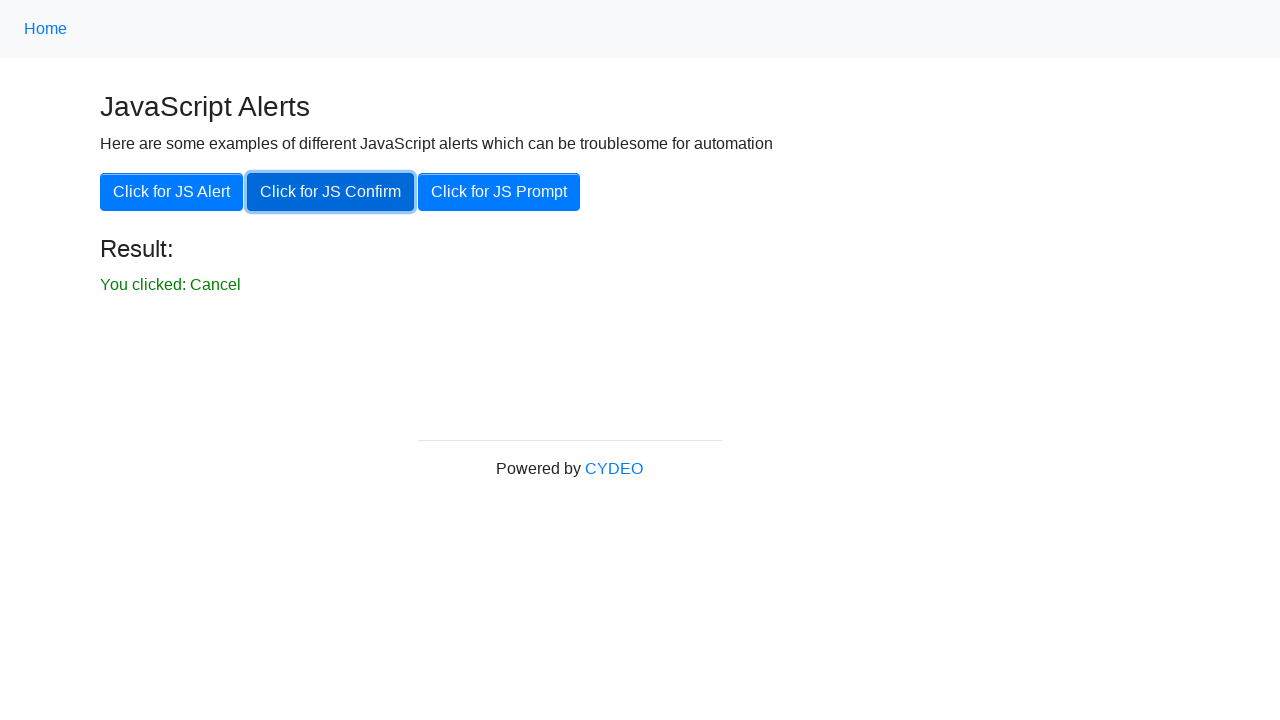

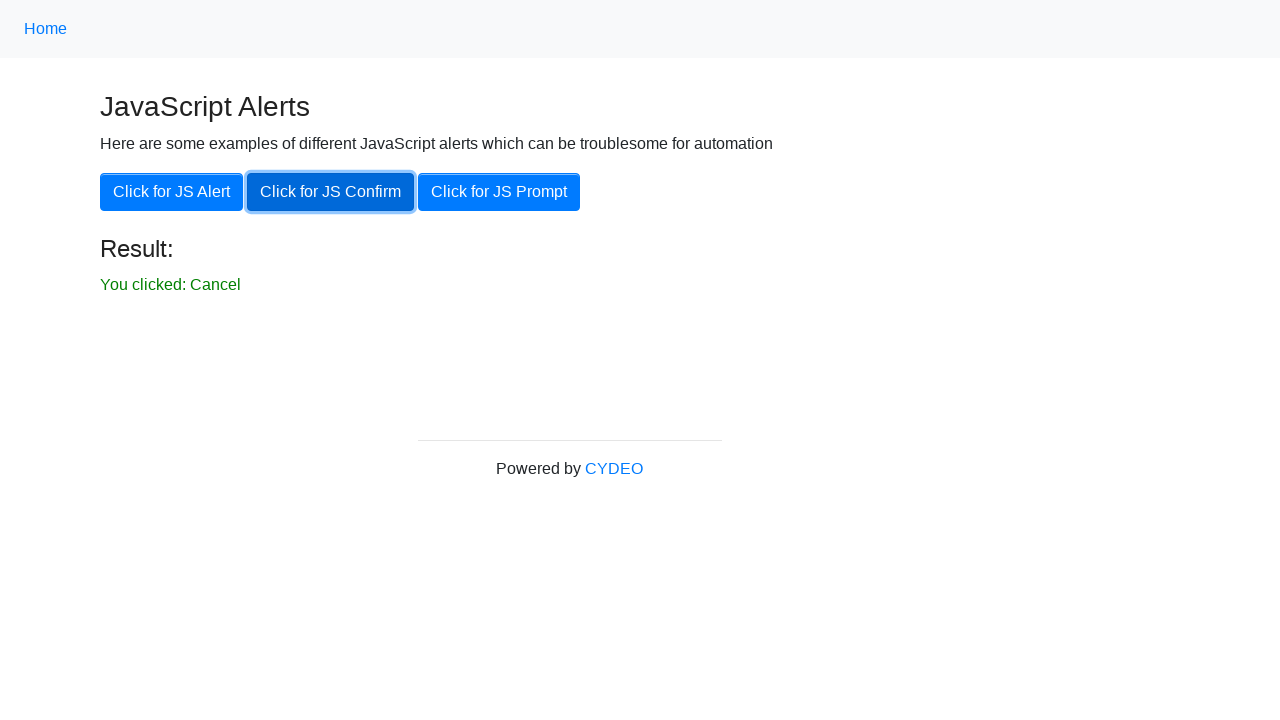